Tests the PNG file download link functionality

Starting URL: https://selectorshub.com/xpath-practice-page/

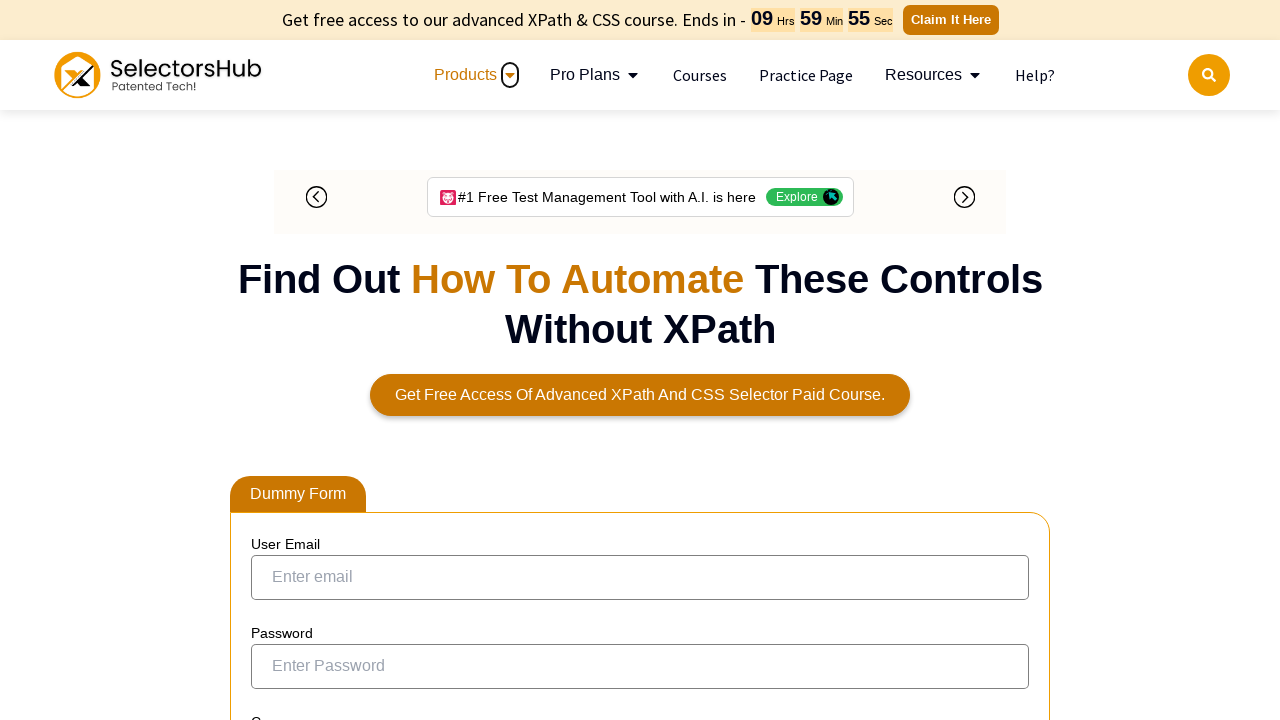

Navigated to XPath practice page
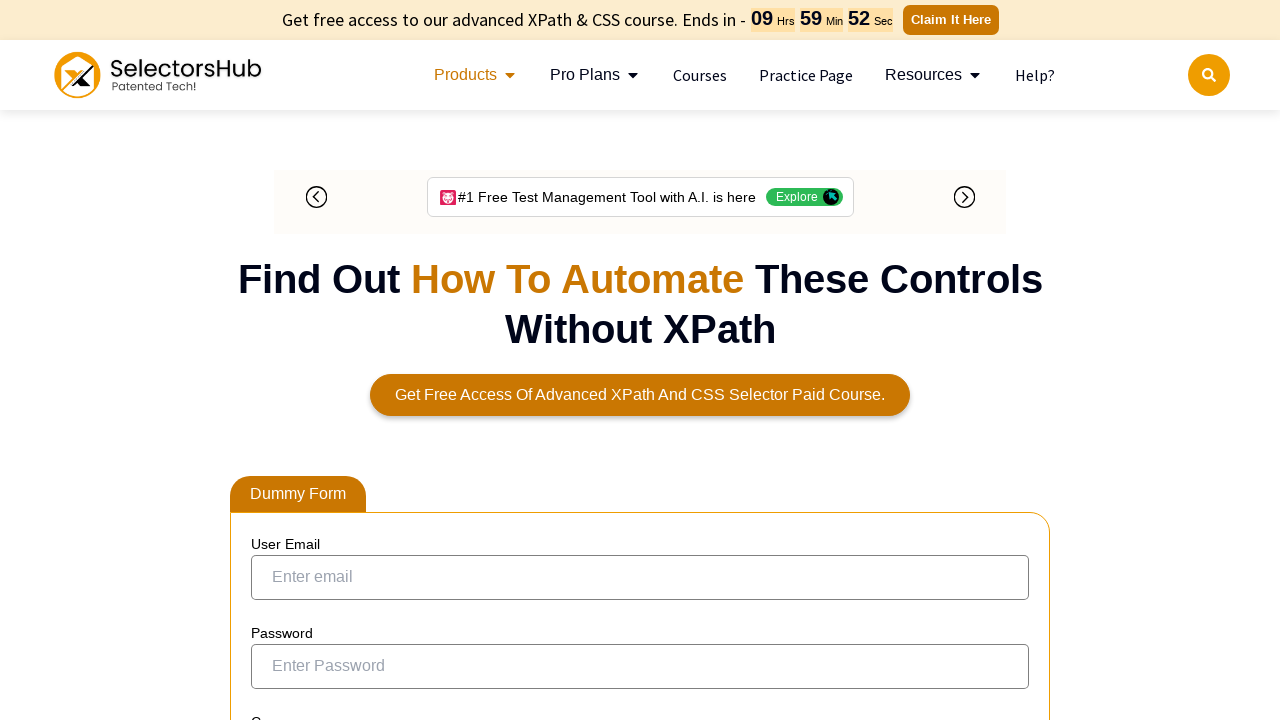

Clicked PNG download link at (377, 360) on a:text('Click to Download PNG File')
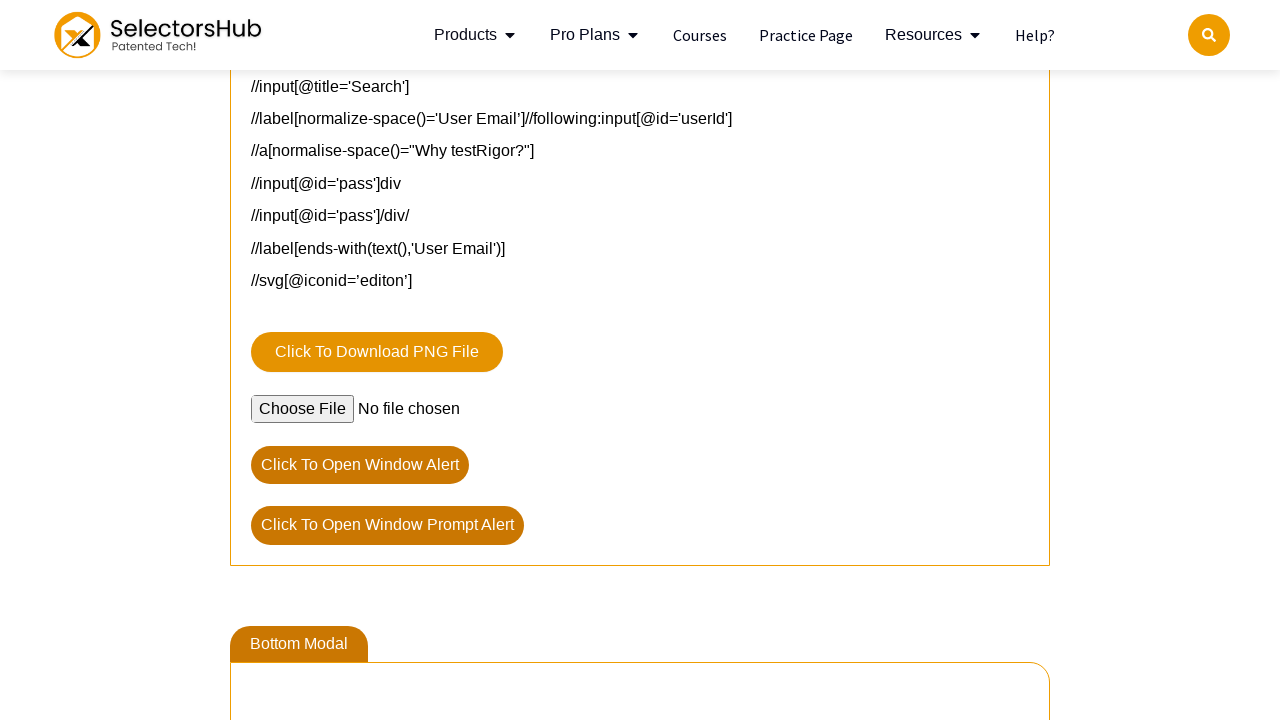

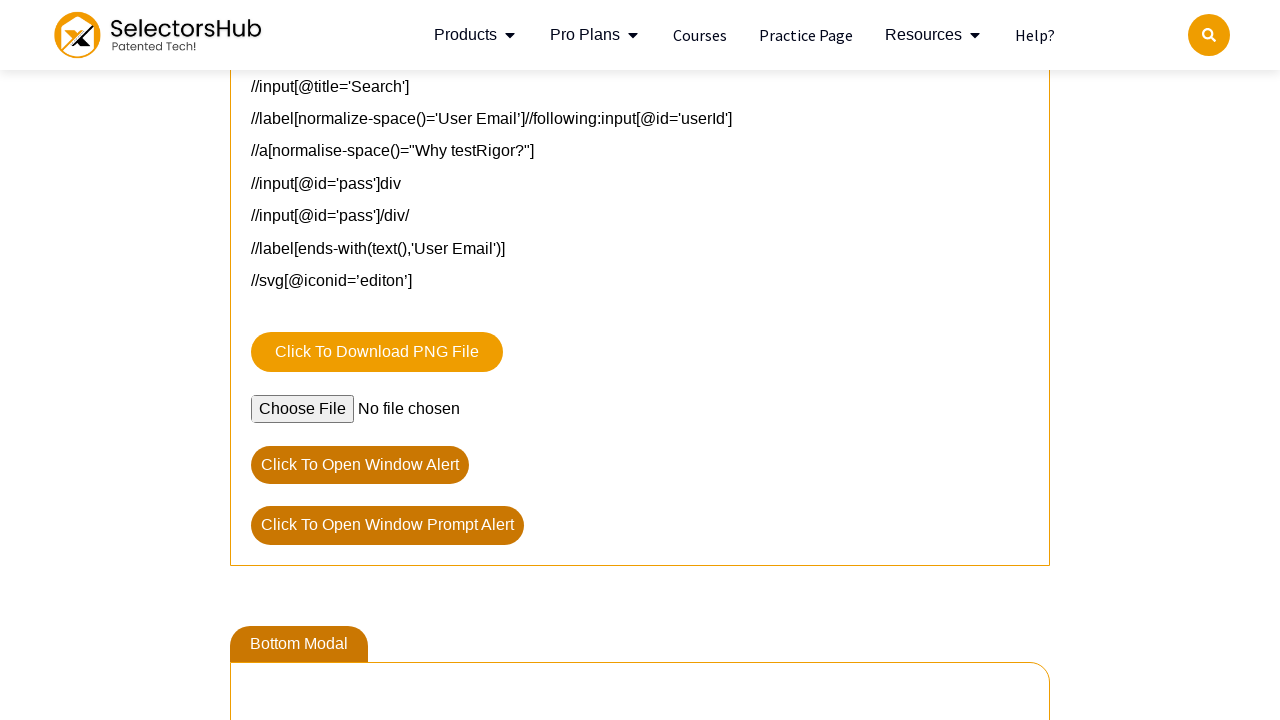